Tests navigation to the Load Delay page by clicking the corresponding link and verifying the URL changes correctly

Starting URL: http://www.uitestingplayground.com/

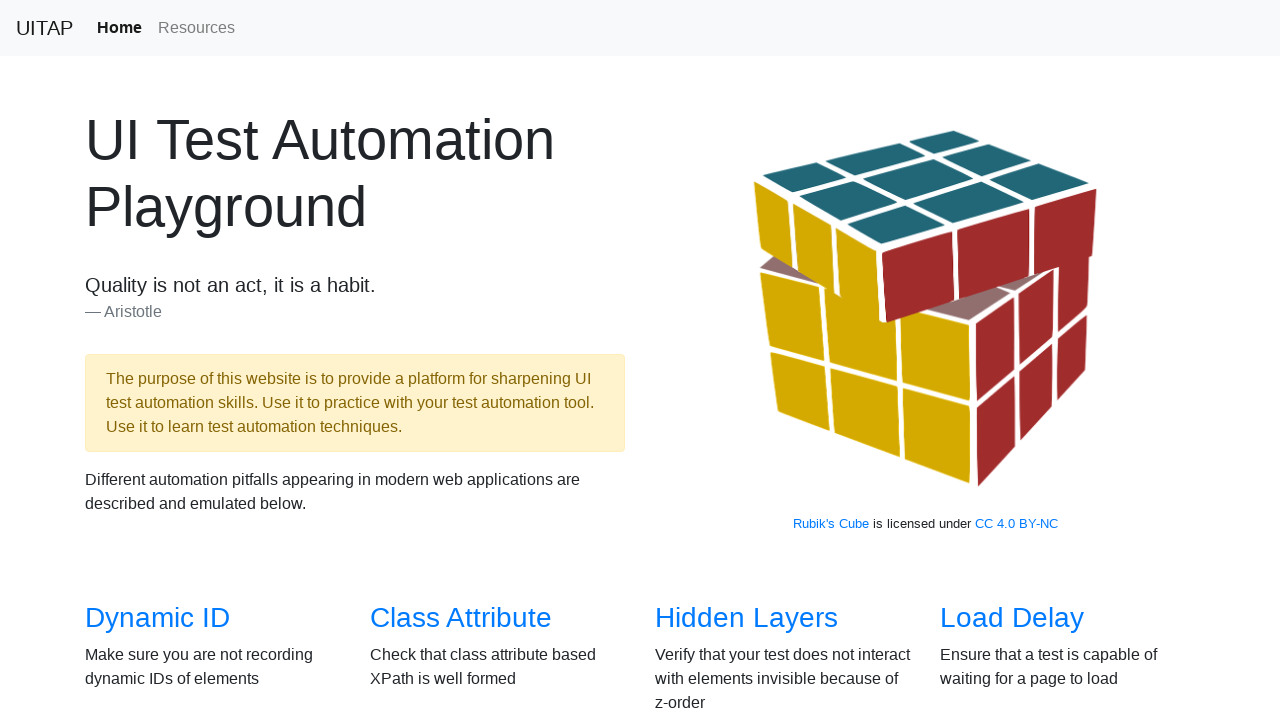

Clicked 'Load Delay' link at (1012, 618) on internal:role=link[name="Load Delay"s]
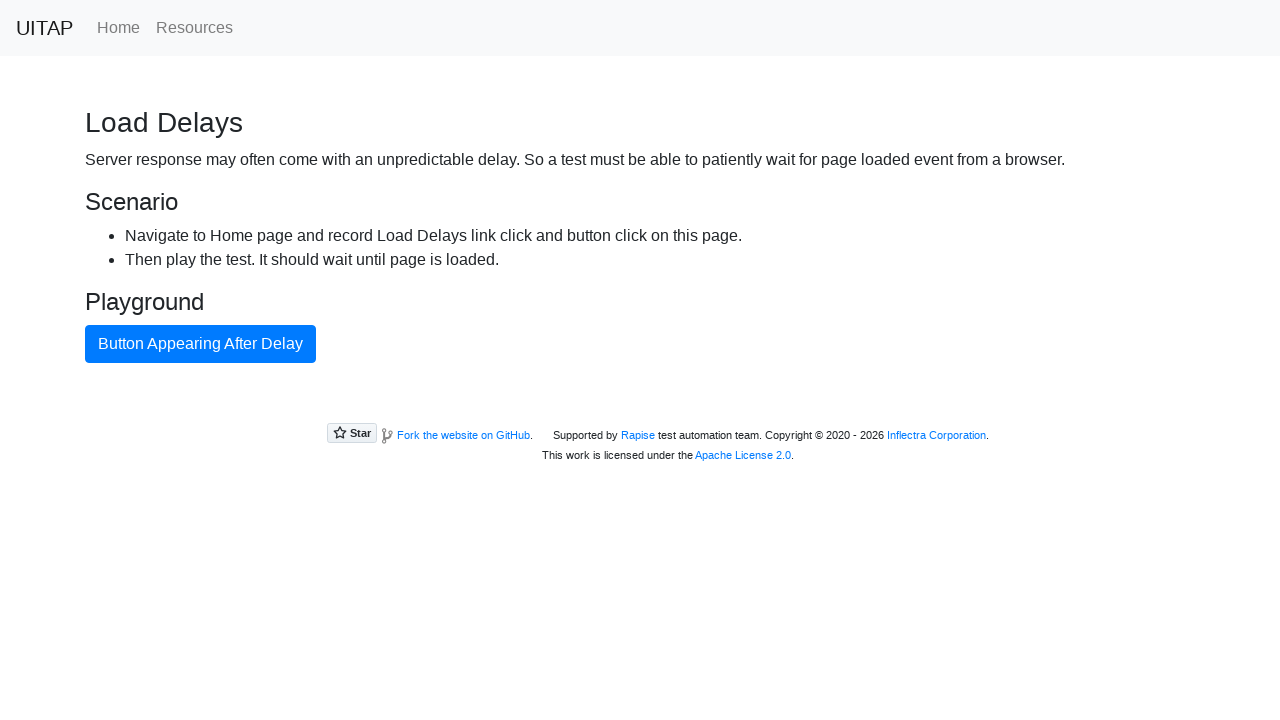

Navigated to Load Delay page and URL verified as http://www.uitestingplayground.com/loaddelay
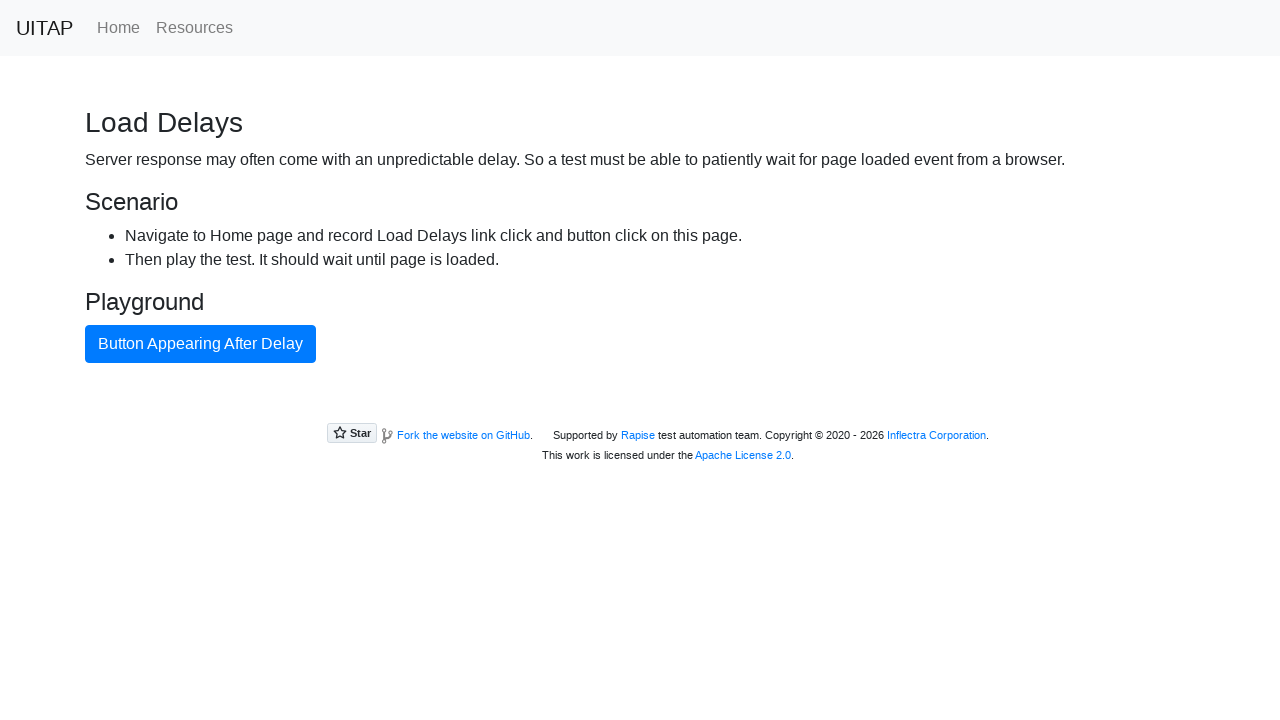

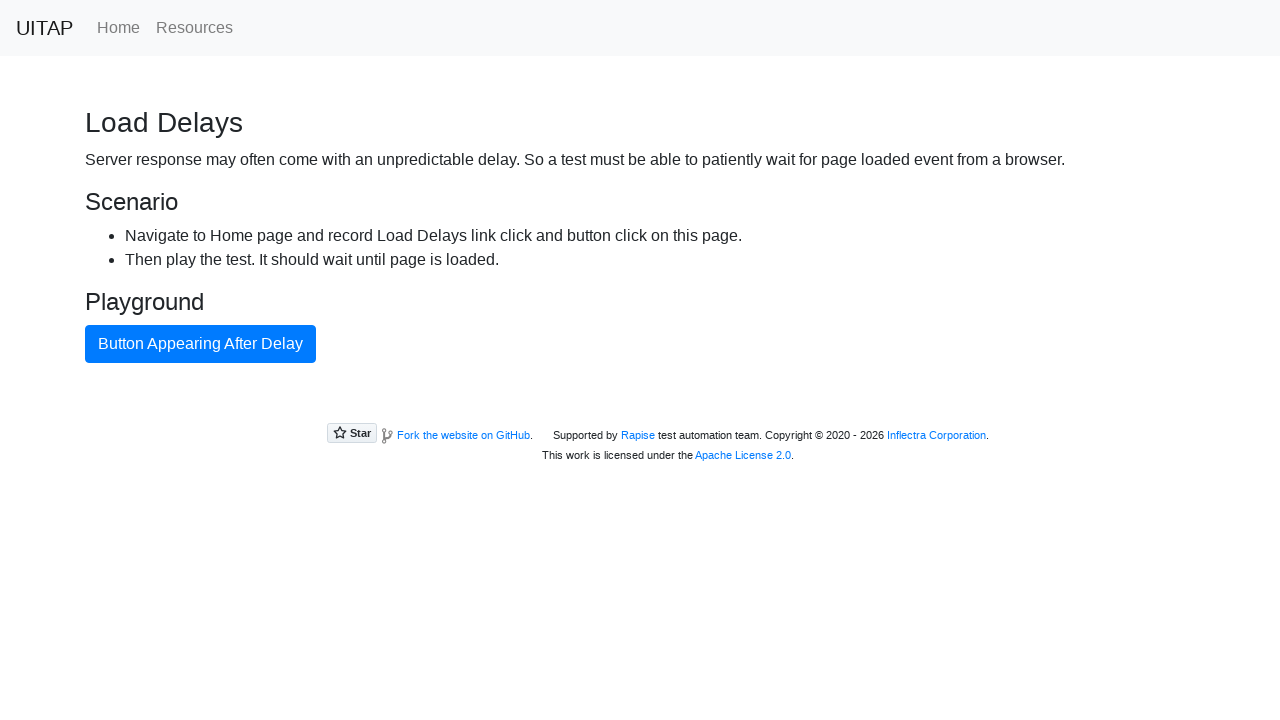